Tests selecting a checkbox option (Pasta) on the automation sandbox page

Starting URL: https://thefreerangetester.github.io/sandbox-automation-testing/

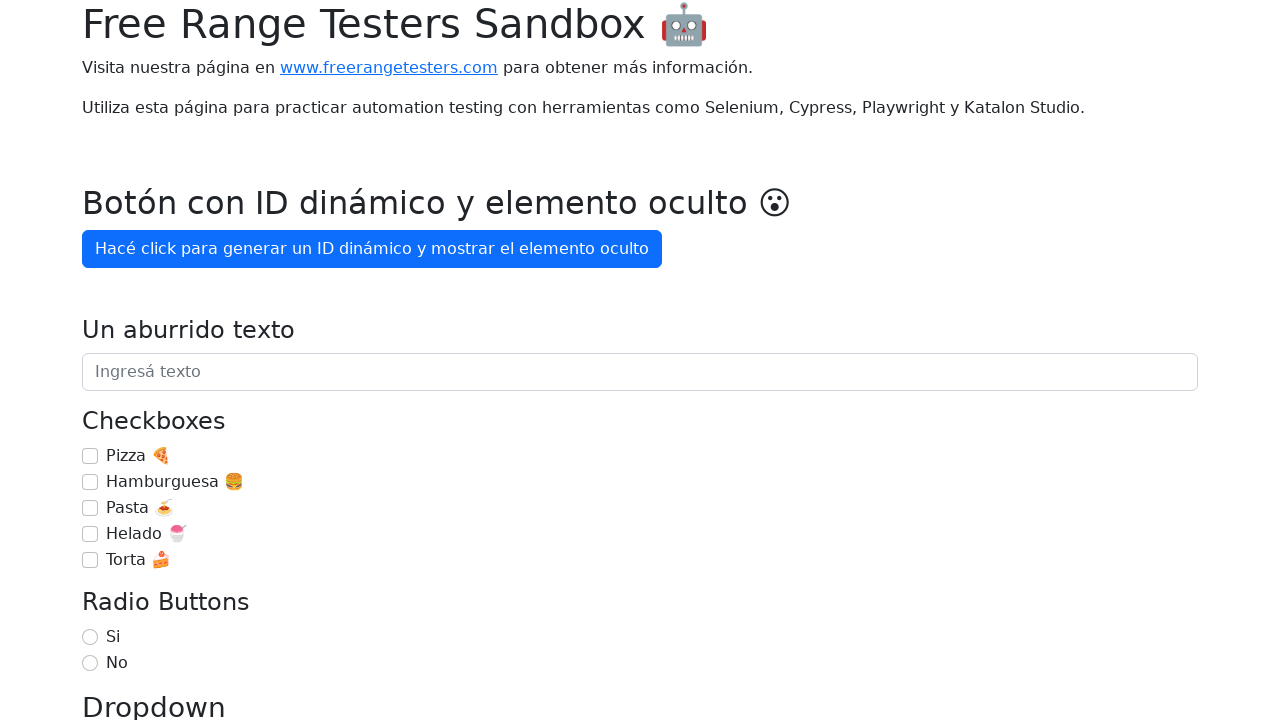

Navigated to automation sandbox testing page
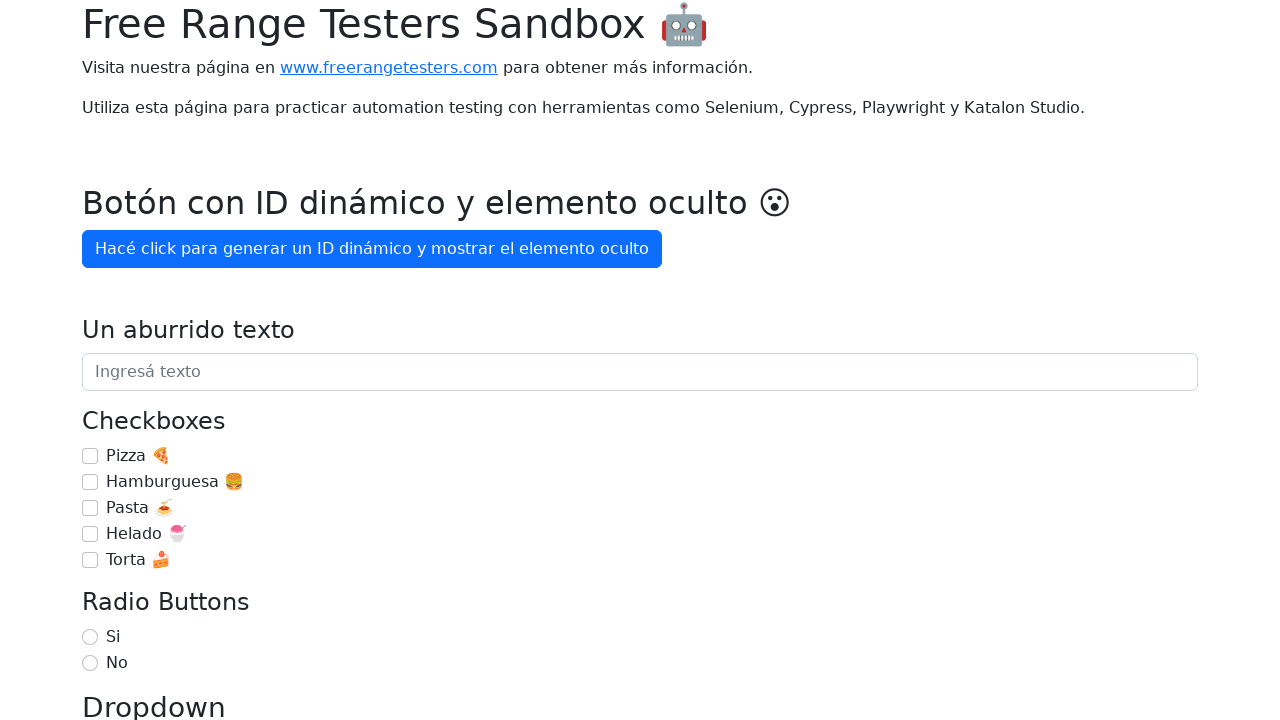

Selected Pasta checkbox at (90, 508) on internal:role=checkbox[name="Pasta 🍝"i]
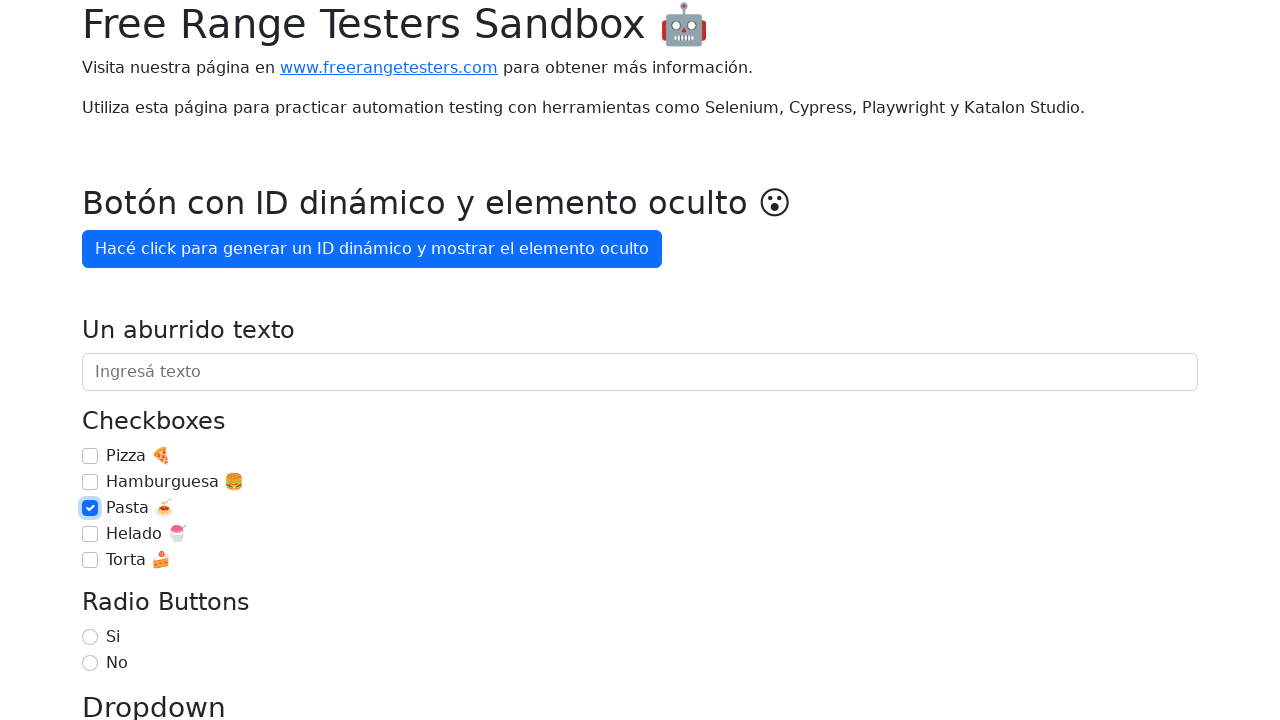

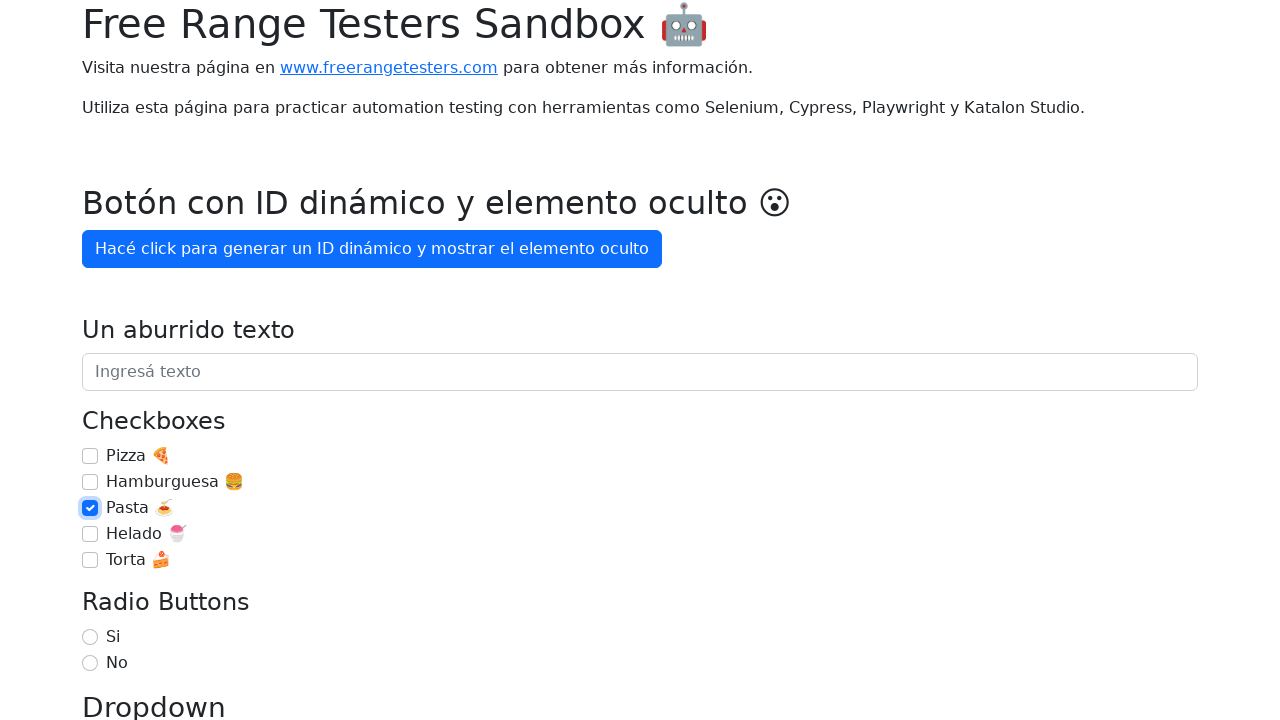